Tests the Web Tables form submission on demoqa.com by navigating to the Elements section, opening the Add Record form, filling in user details, and submitting the form

Starting URL: https://demoqa.com/

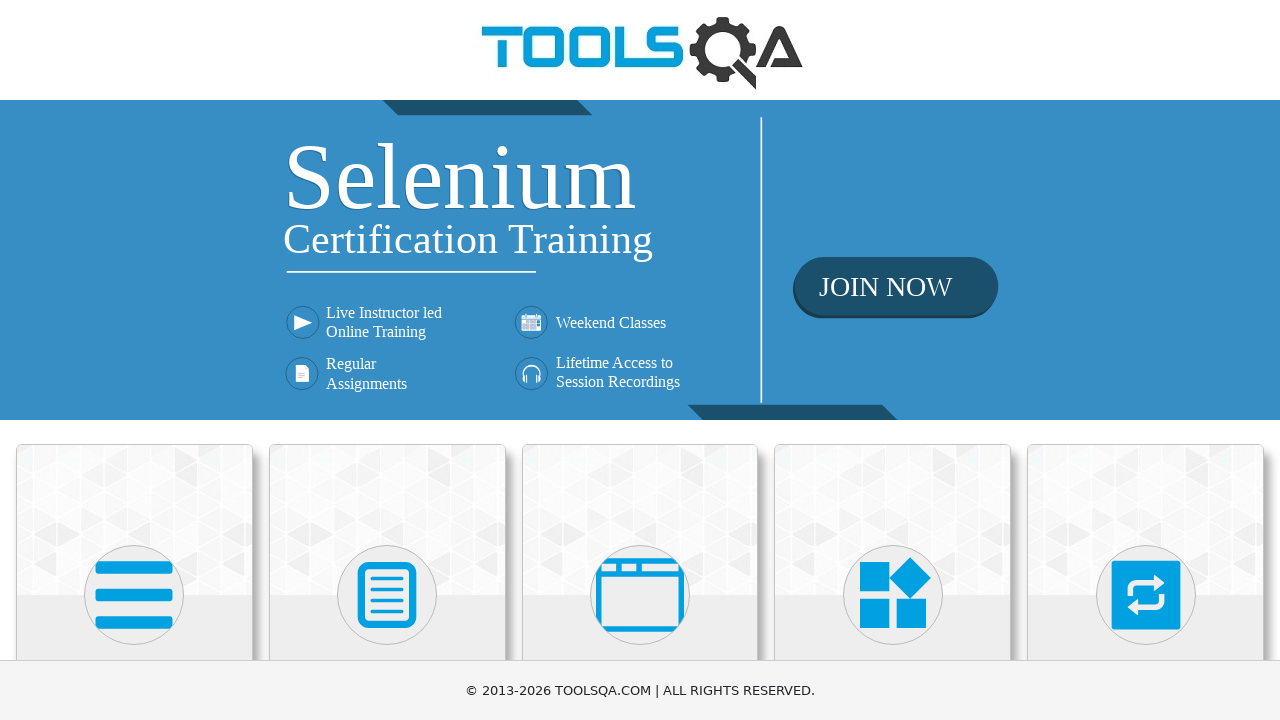

Scrolled down 300px to view Elements section
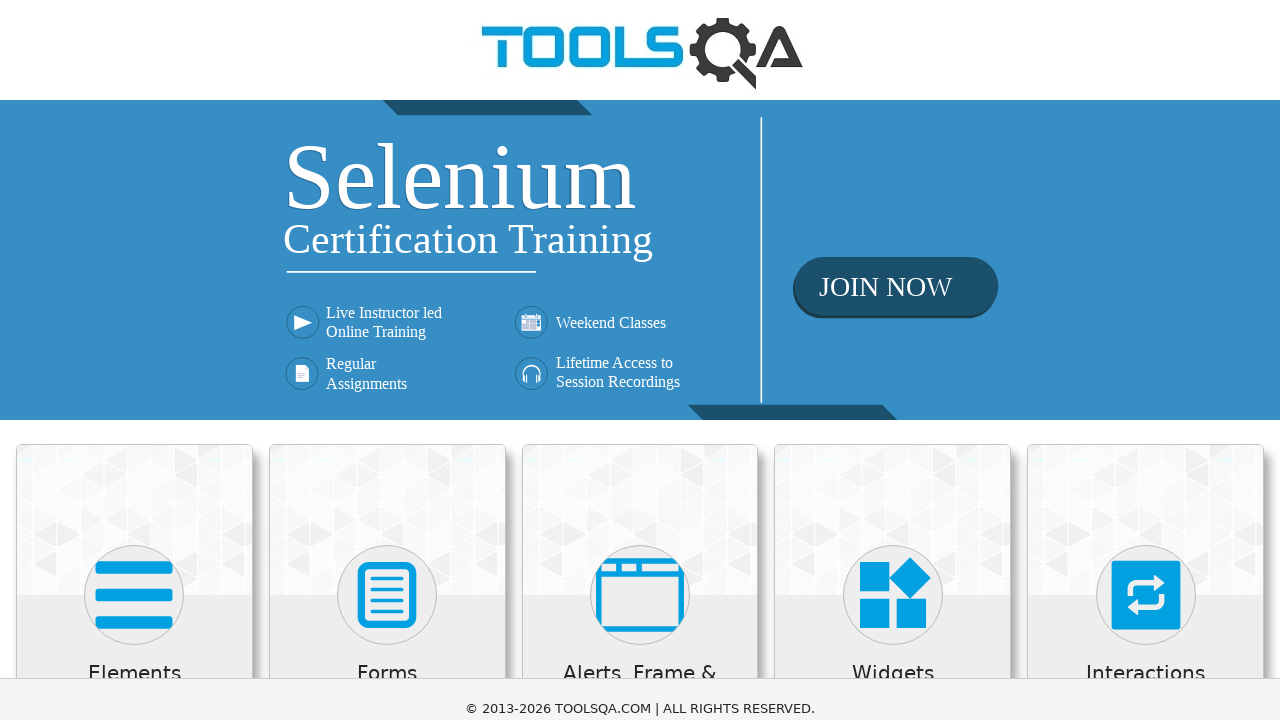

Clicked on Elements section at (134, 373) on xpath=//h5[normalize-space()='Elements']
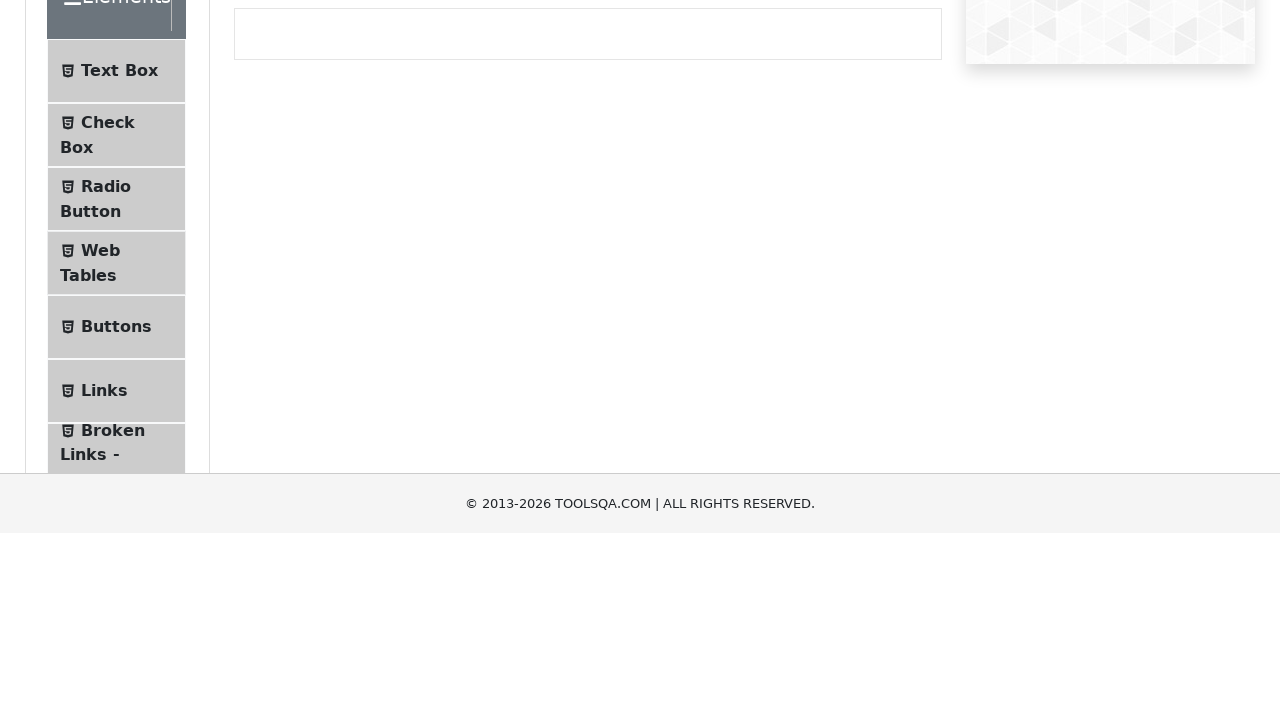

Clicked on Web Tables menu item at (100, 440) on xpath=//span[normalize-space()='Web Tables']
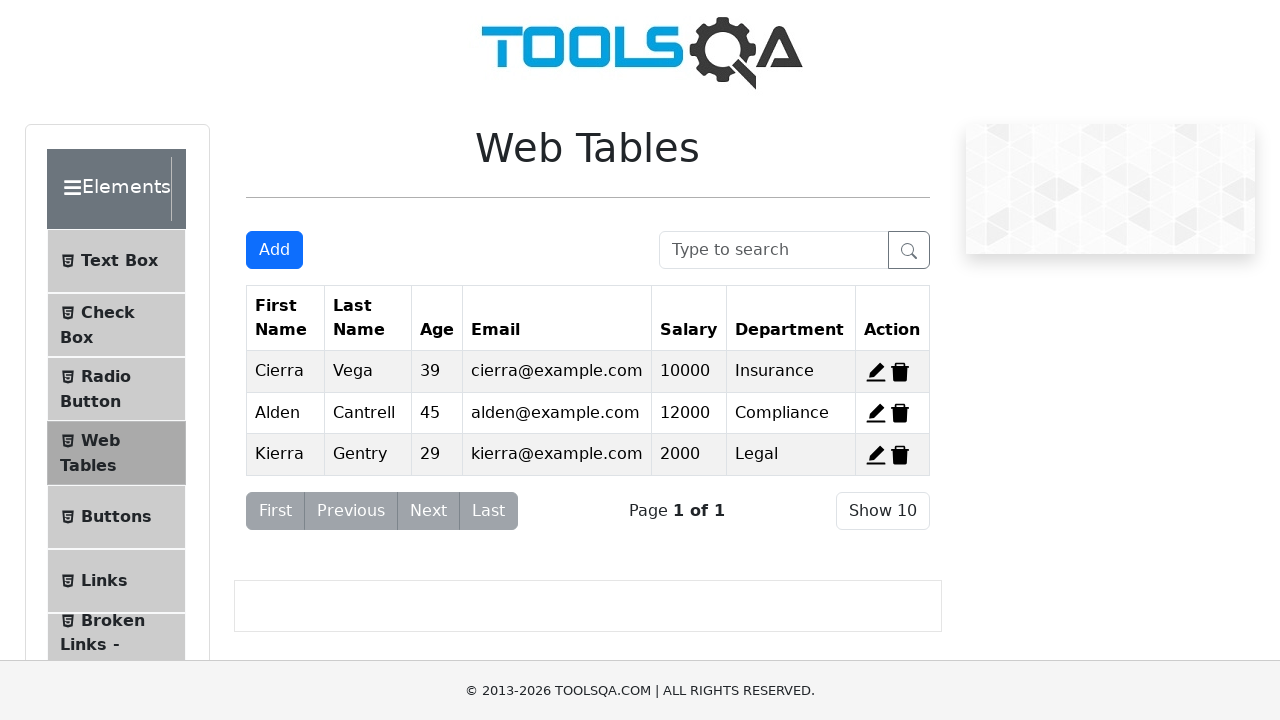

Clicked Add button to open the form at (274, 250) on #addNewRecordButton
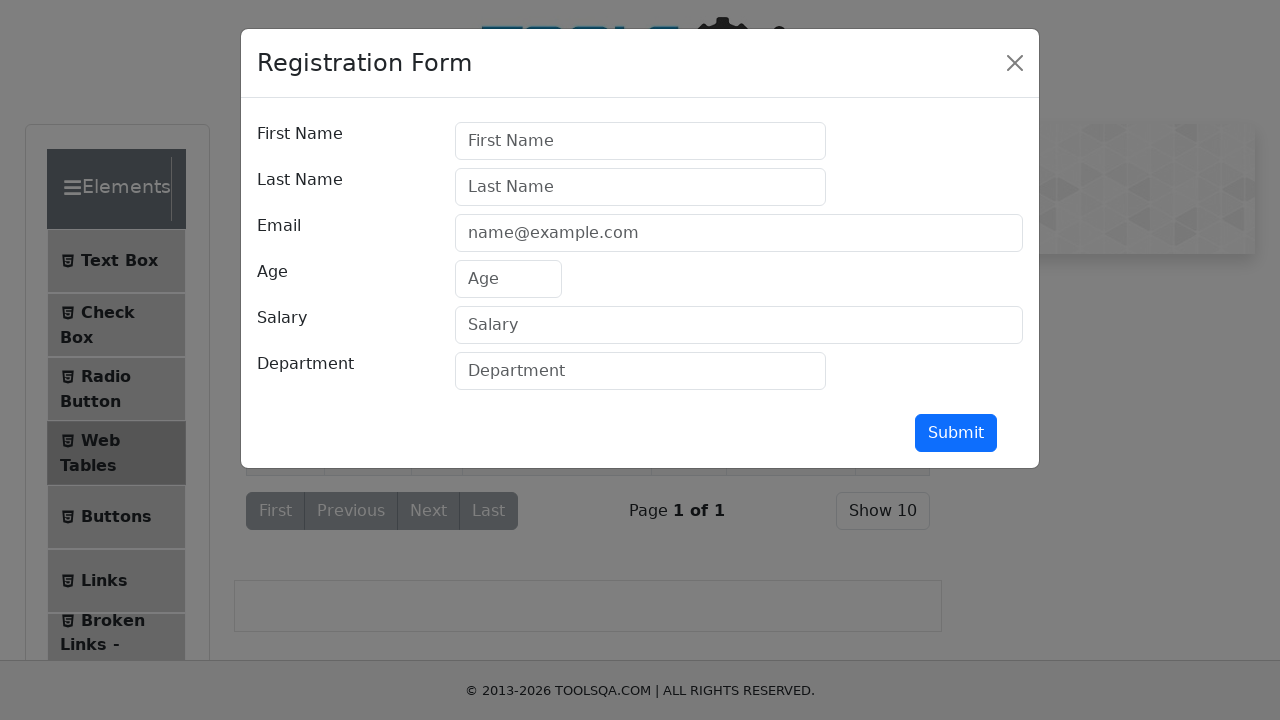

Filled First Name field with 'Mehmet' on //input[@id='firstName']
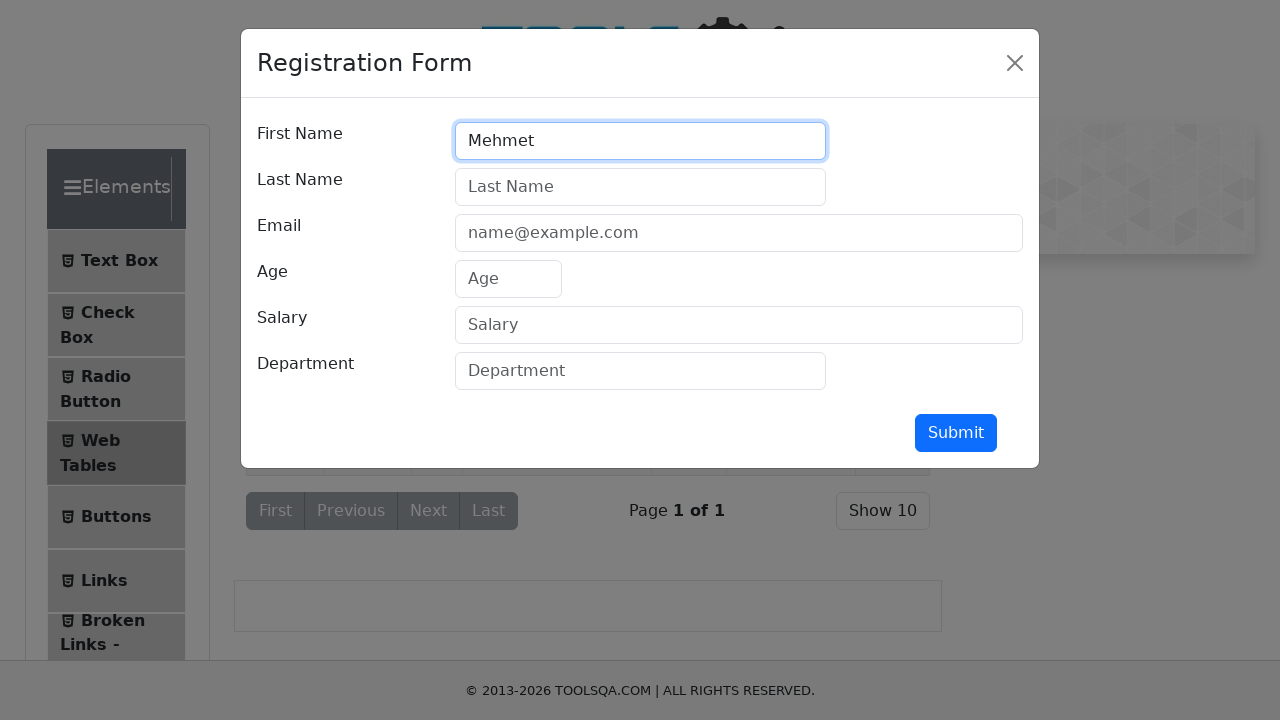

Filled Last Name field with 'Eraslan' on //input[@id='lastName']
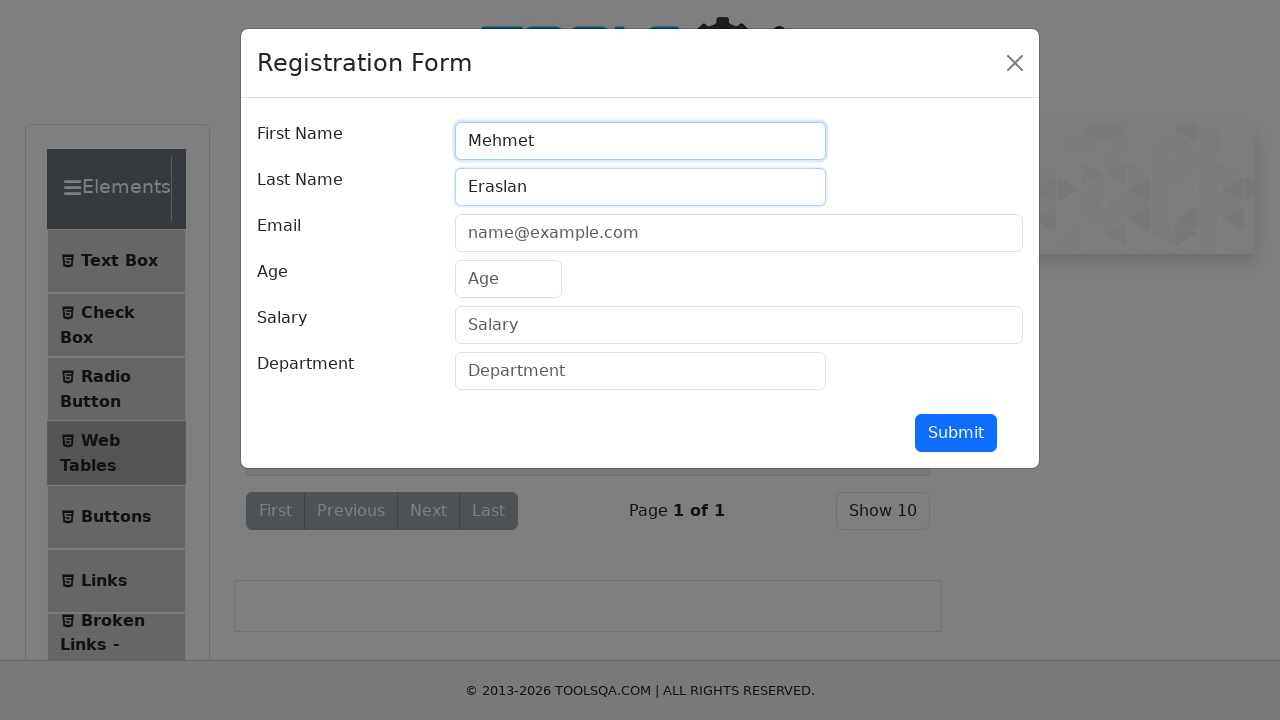

Filled Email field with 'm.eraslan9745@gmail.com' on #userEmail
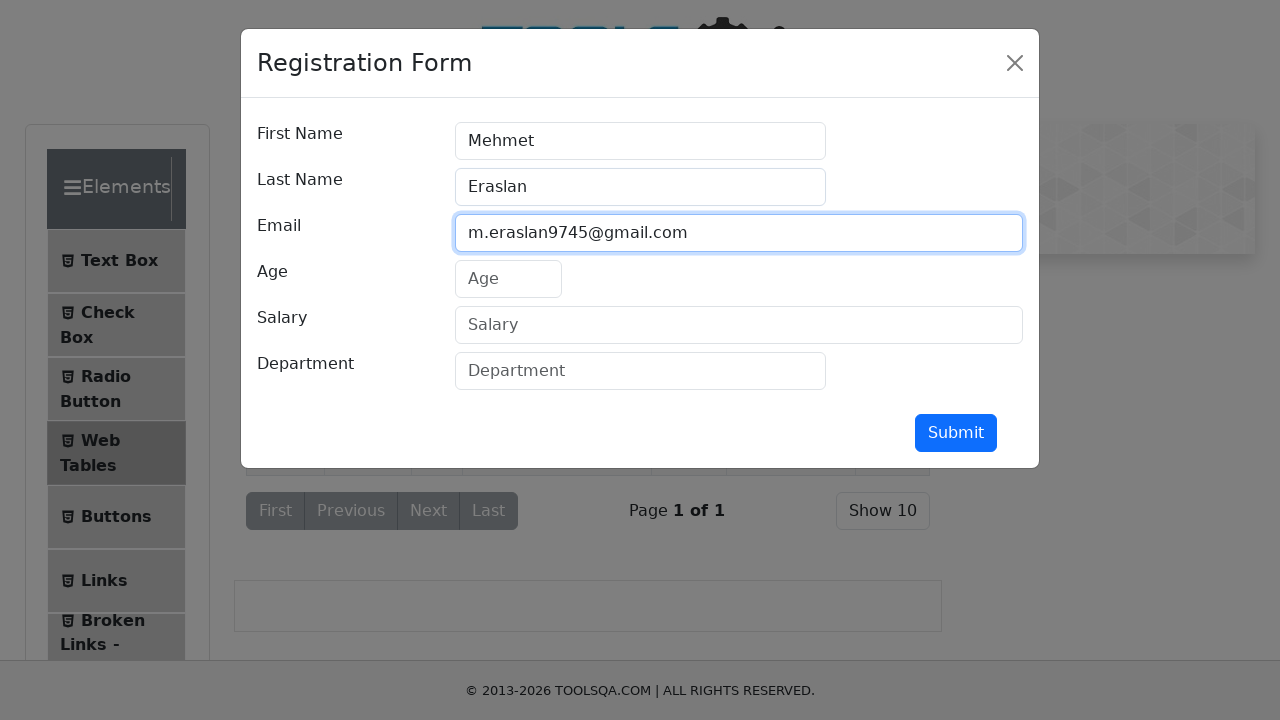

Filled Age field with '27' on #age
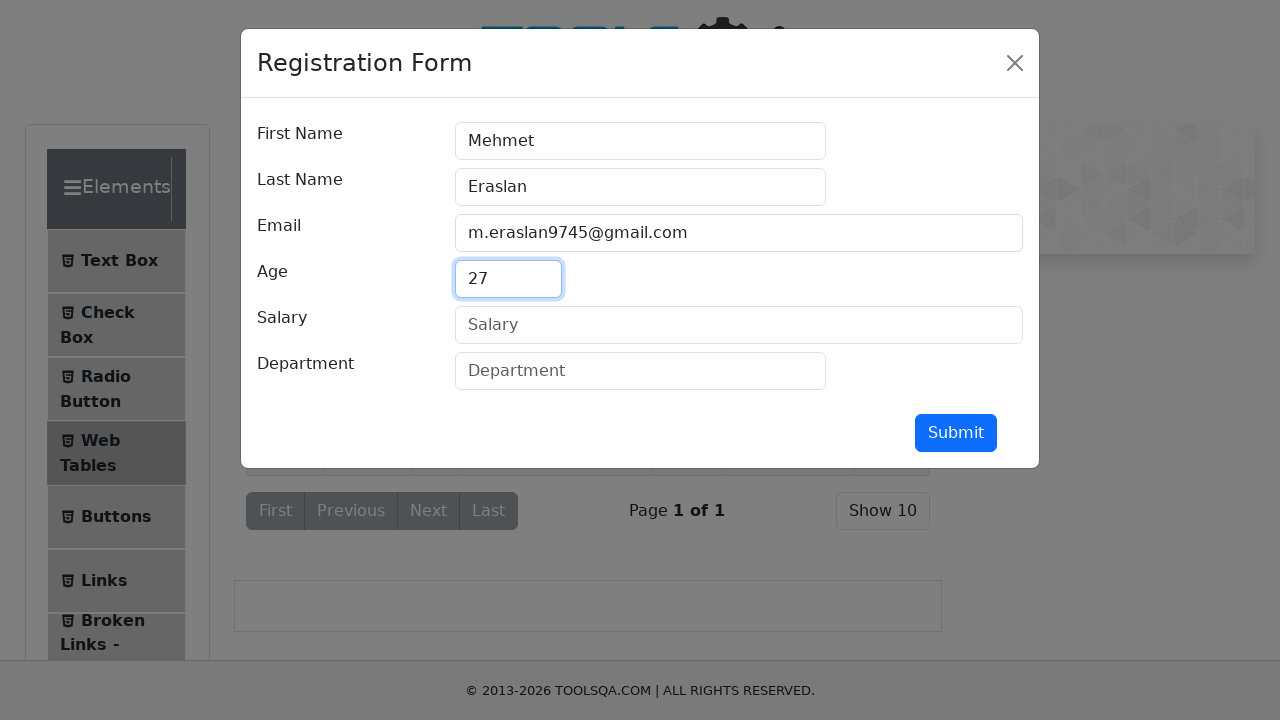

Filled Salary field with '20000' on #salary
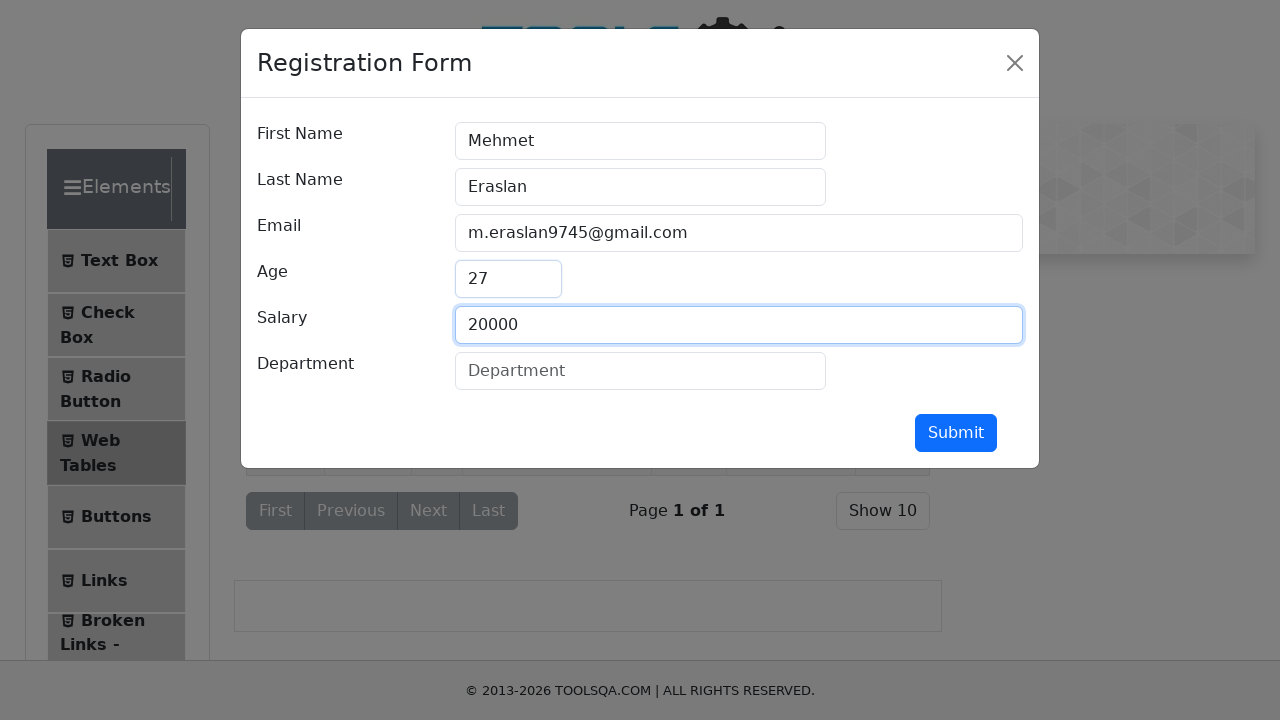

Filled Department field with 'IT' on #department
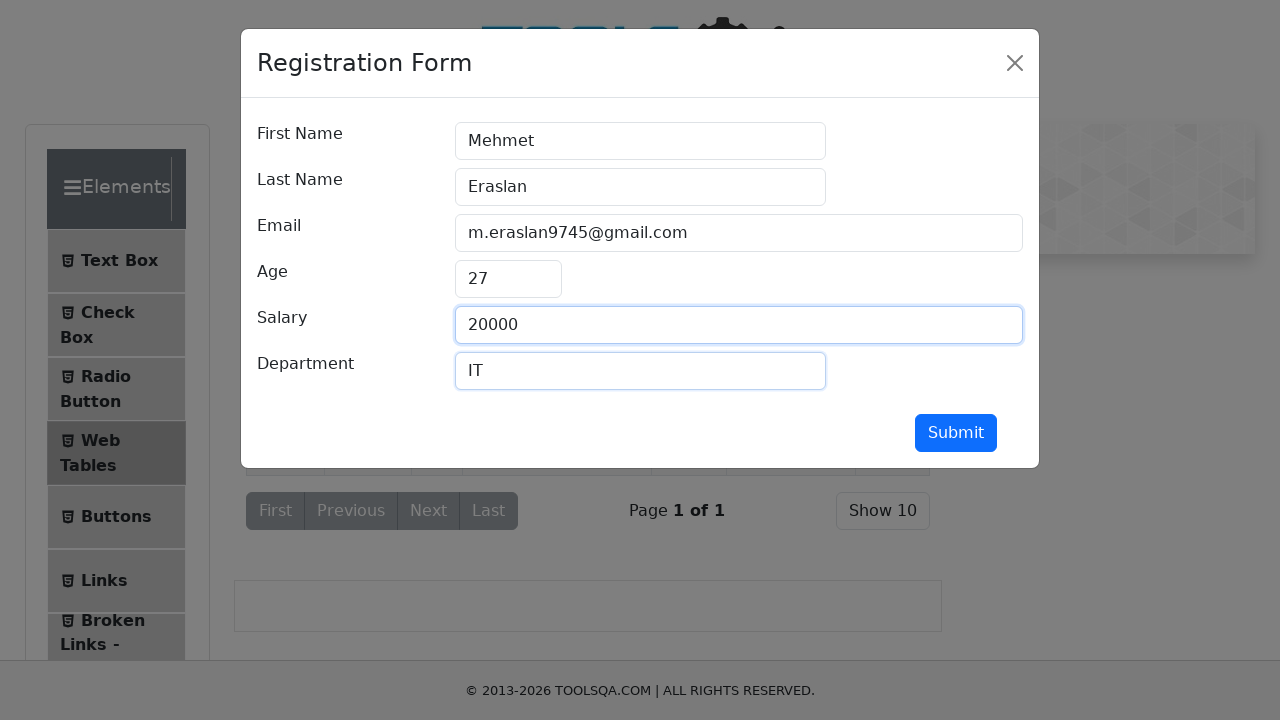

Clicked submit button to submit the form at (956, 433) on #submit
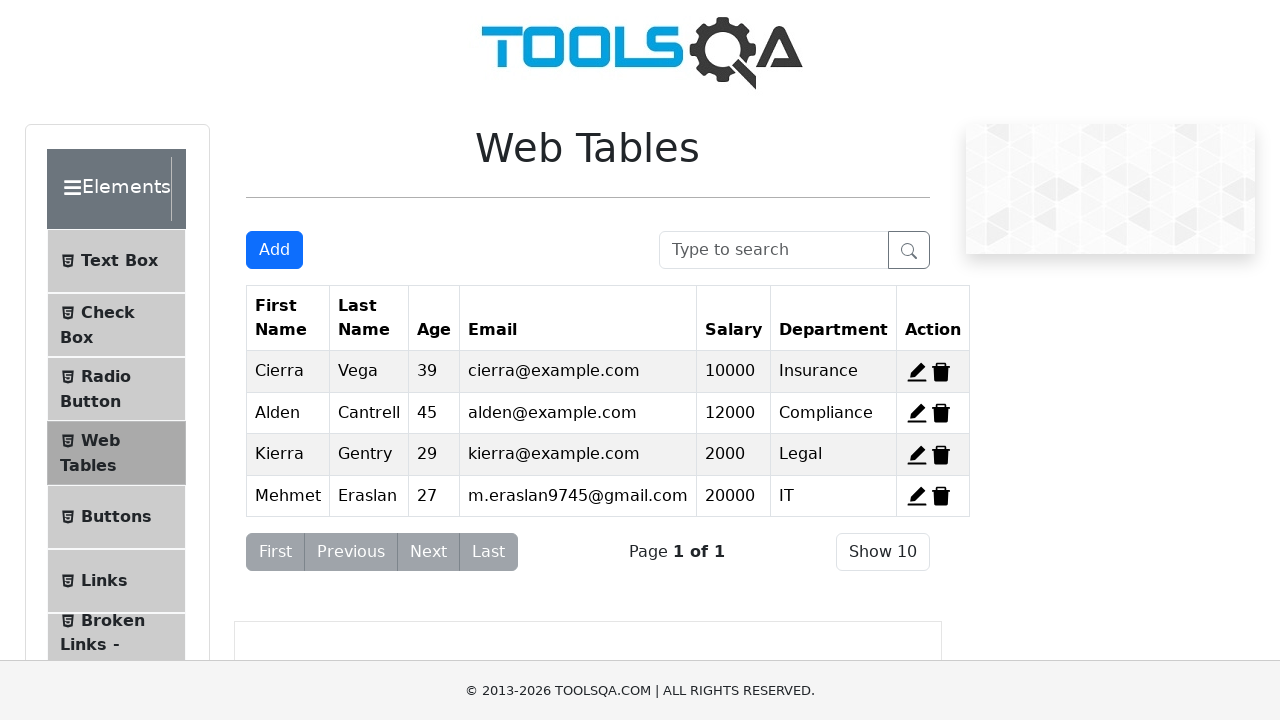

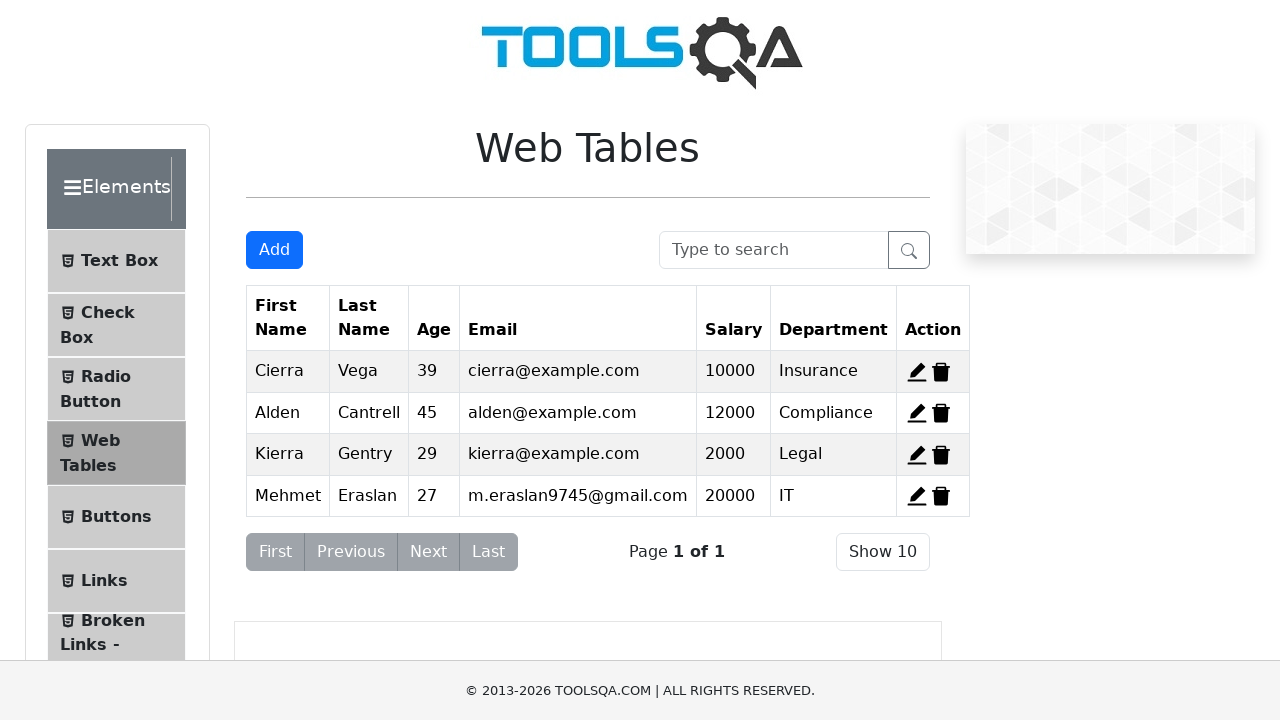